Tests jQuery UI datepicker functionality by navigating to the datepicker demo, switching to an iframe, opening the datepicker, navigating through months, and selecting a specific date

Starting URL: https://jqueryui.com

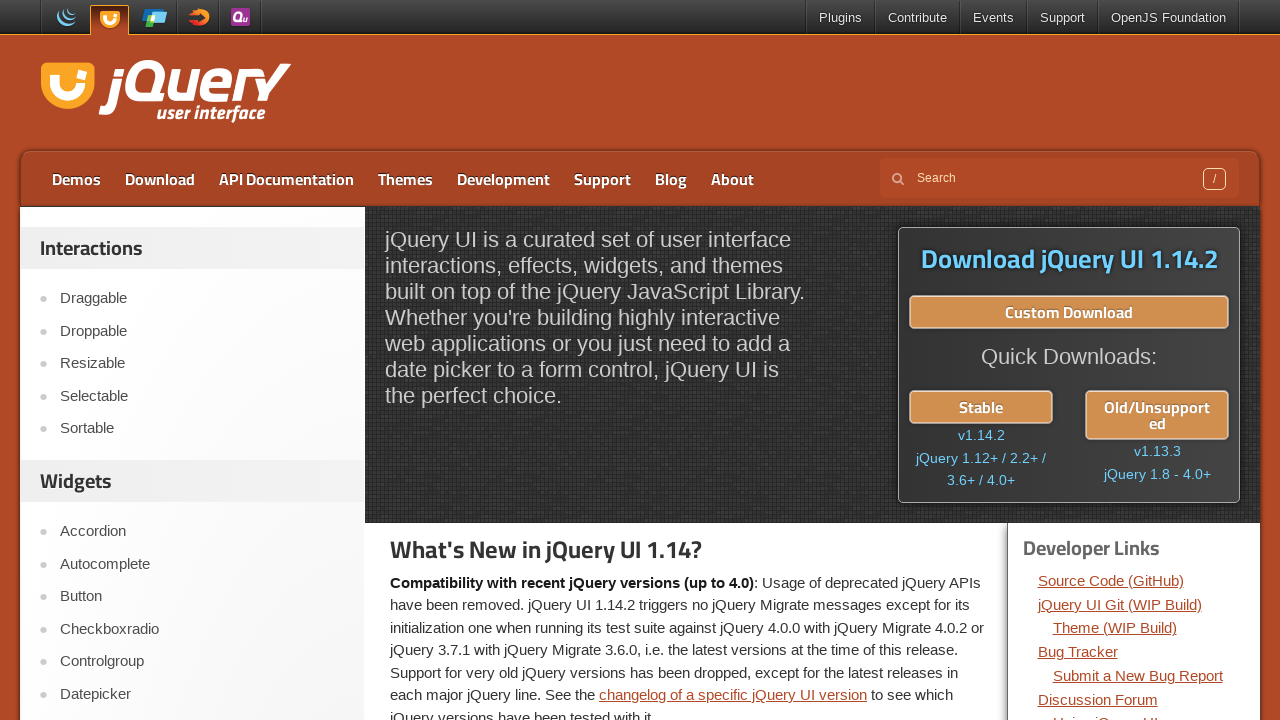

Clicked on Datepicker demo link at (202, 694) on a[href='https://jqueryui.com/datepicker/']
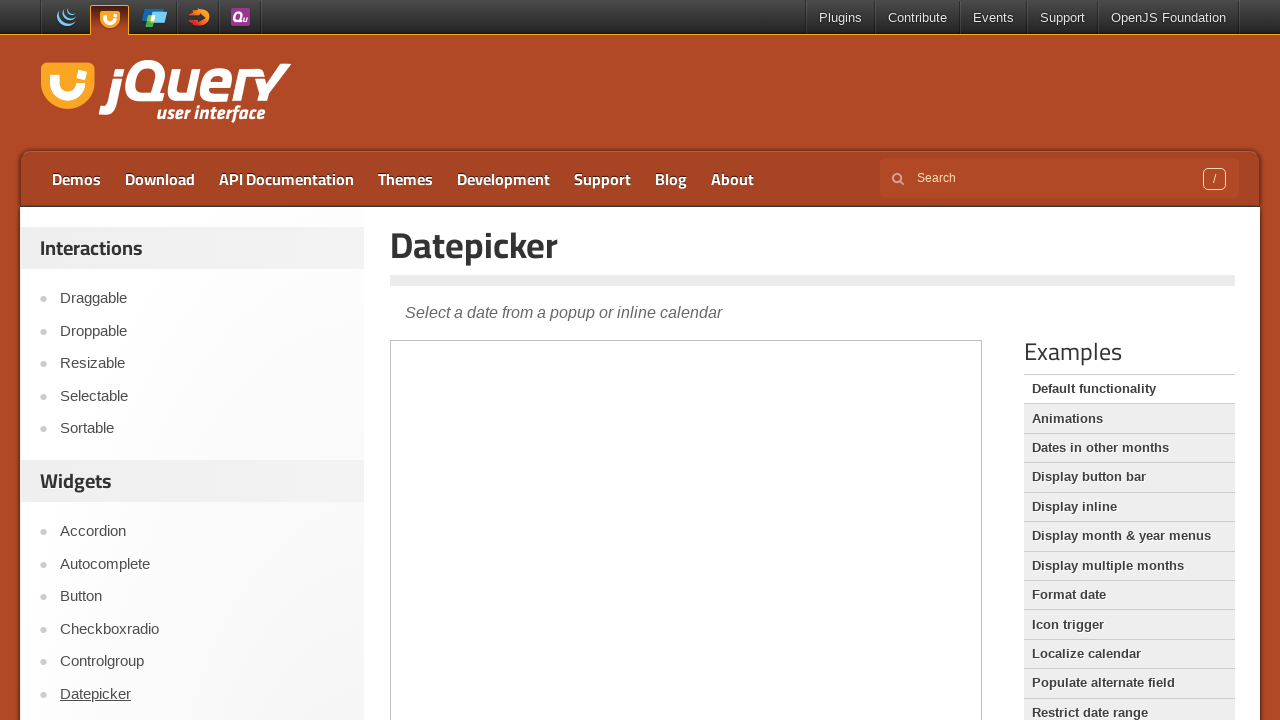

Waited for and found demo iframe
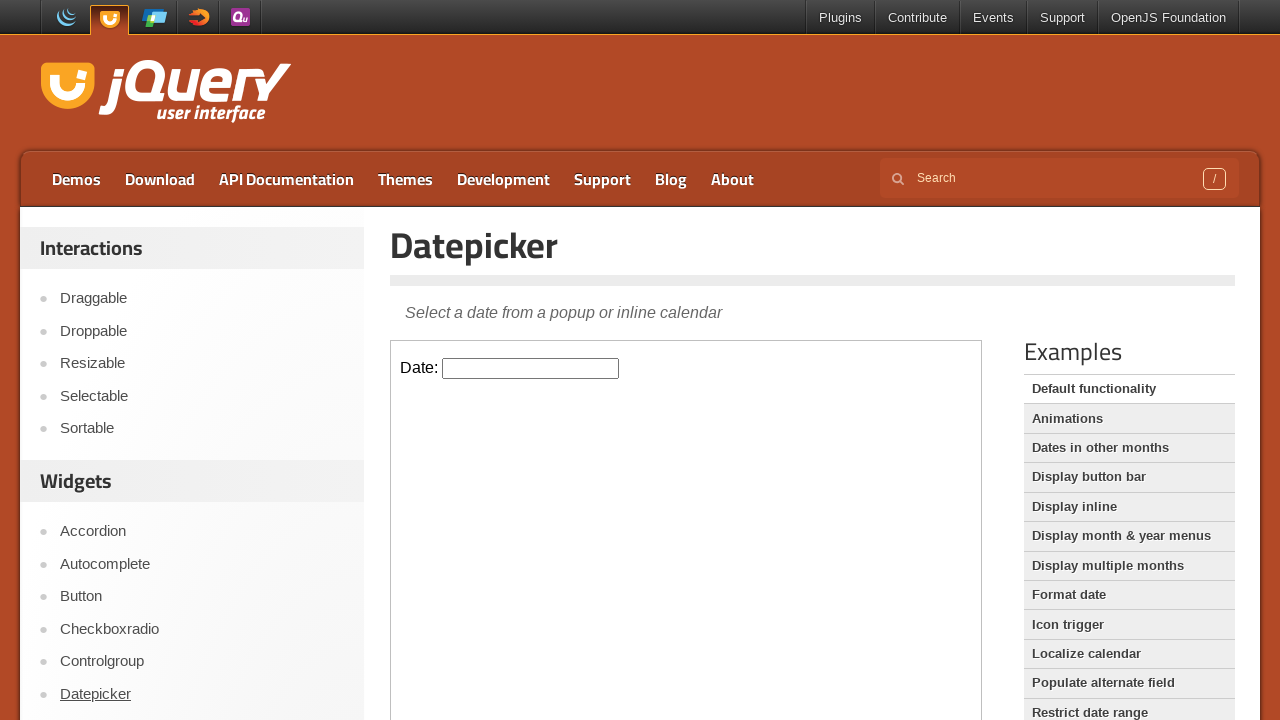

Switched to iframe content frame
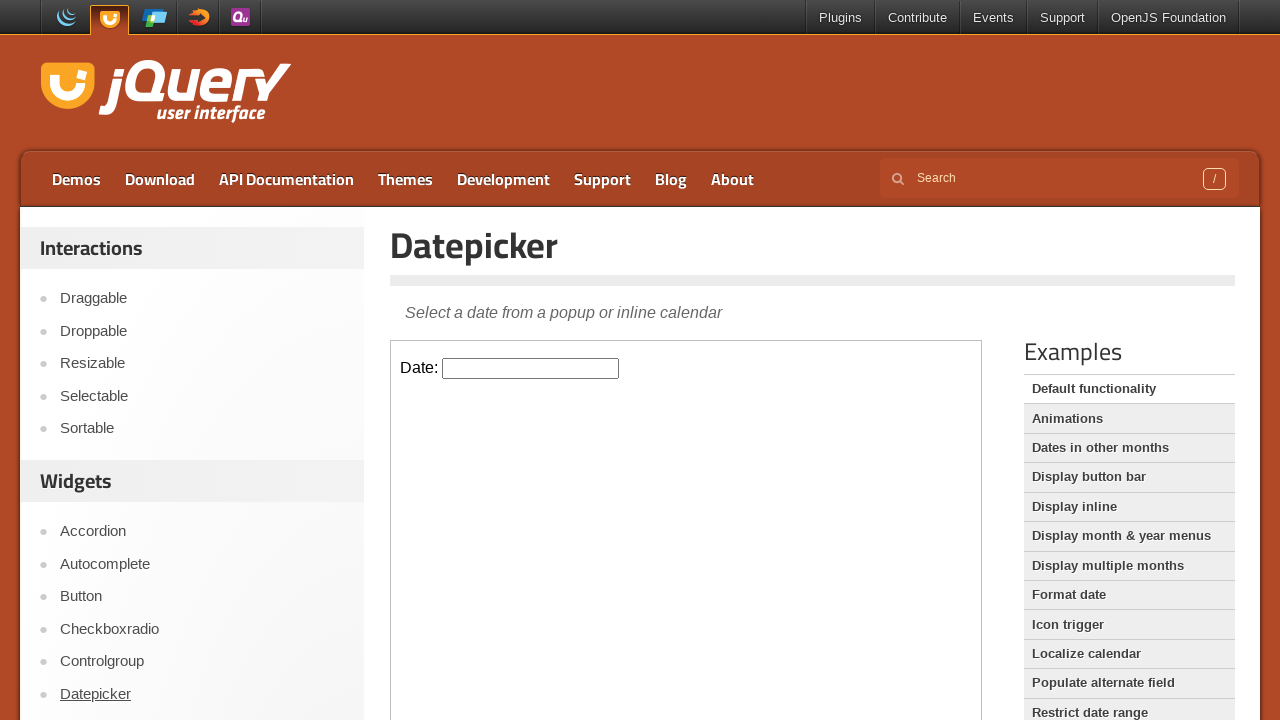

Clicked on datepicker input field to open calendar at (531, 368) on #datepicker
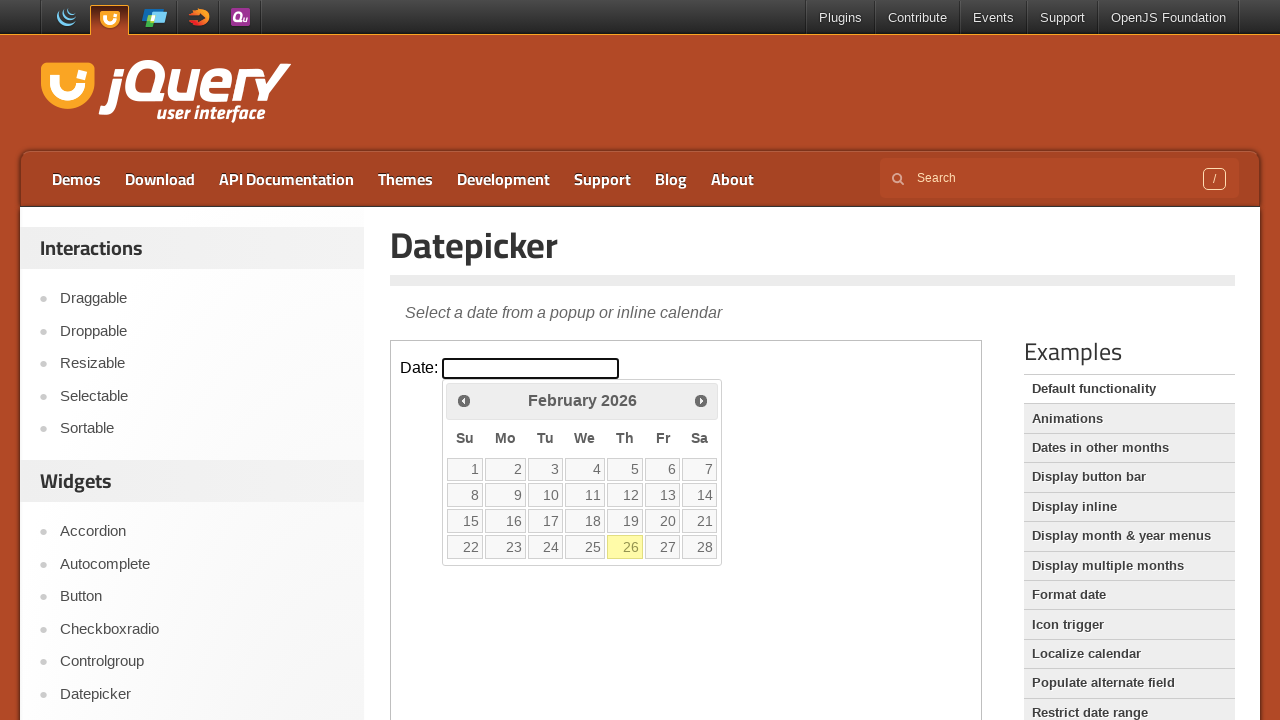

Clicked next month button to navigate forward at (701, 400) on .ui-icon.ui-icon-circle-triangle-e
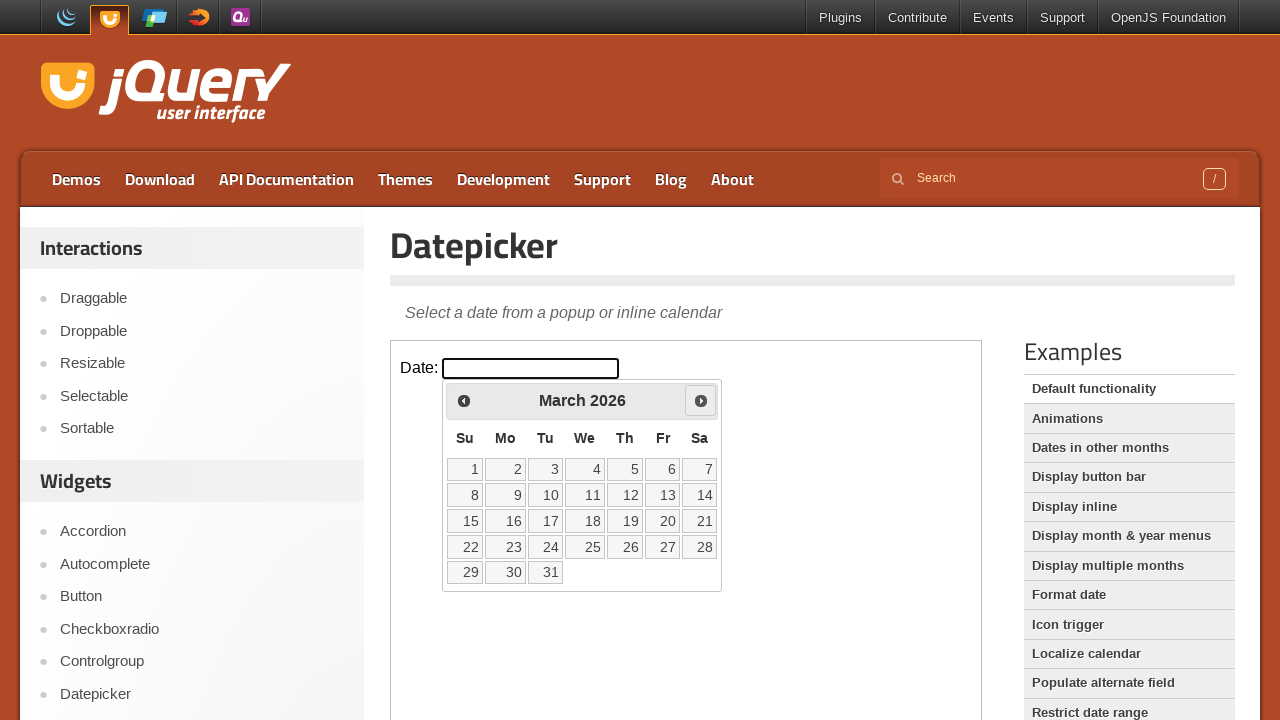

Clicked next month button to navigate forward at (701, 400) on .ui-icon.ui-icon-circle-triangle-e
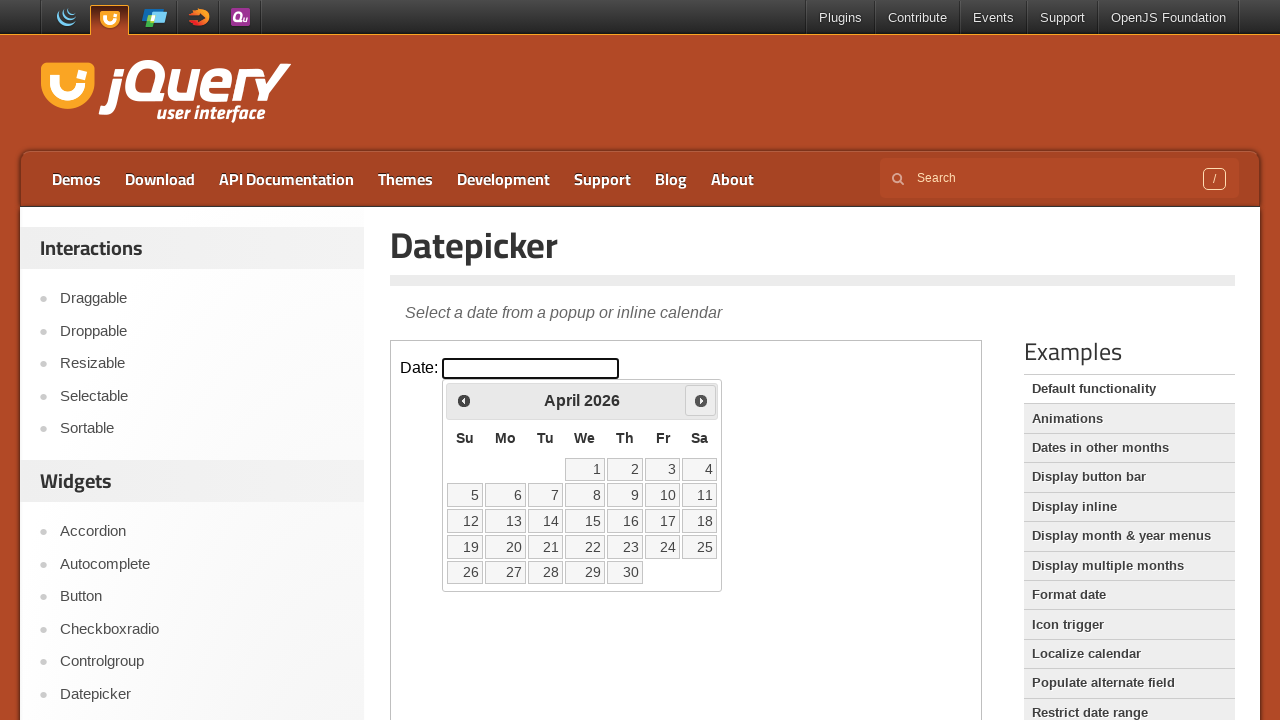

Clicked next month button to navigate forward at (701, 400) on .ui-icon.ui-icon-circle-triangle-e
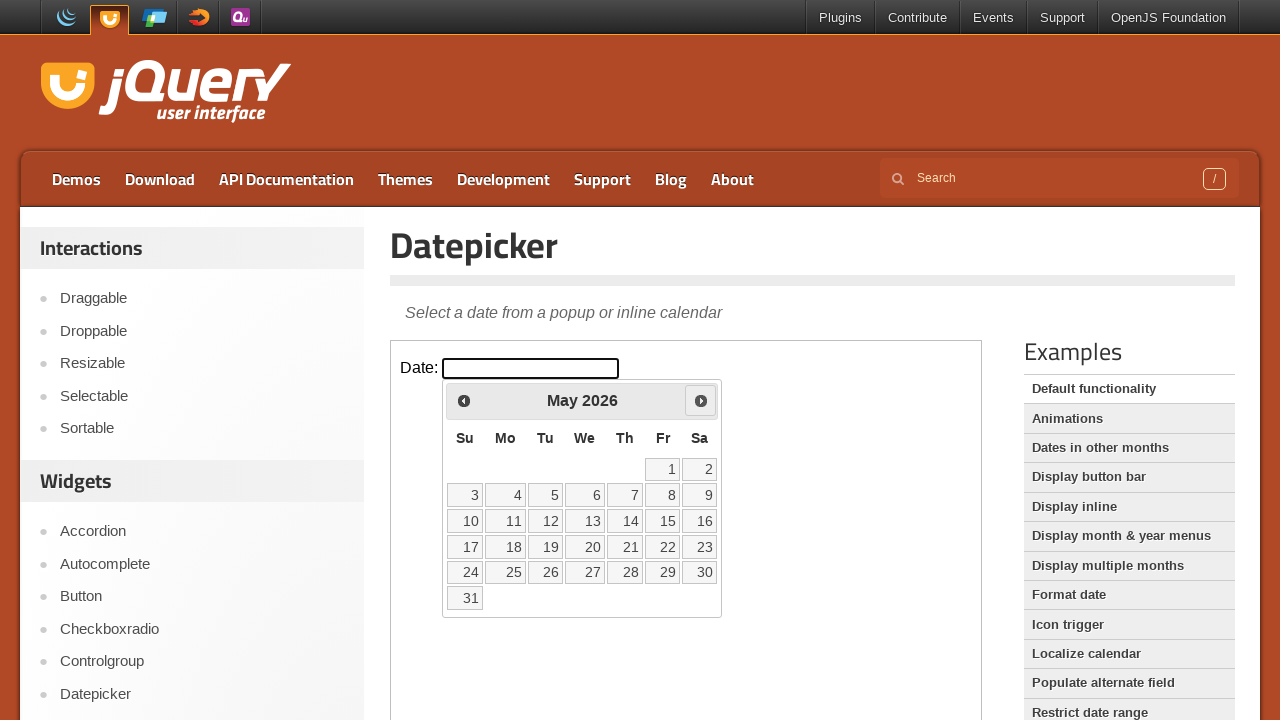

Clicked next month button to navigate forward at (701, 400) on .ui-icon.ui-icon-circle-triangle-e
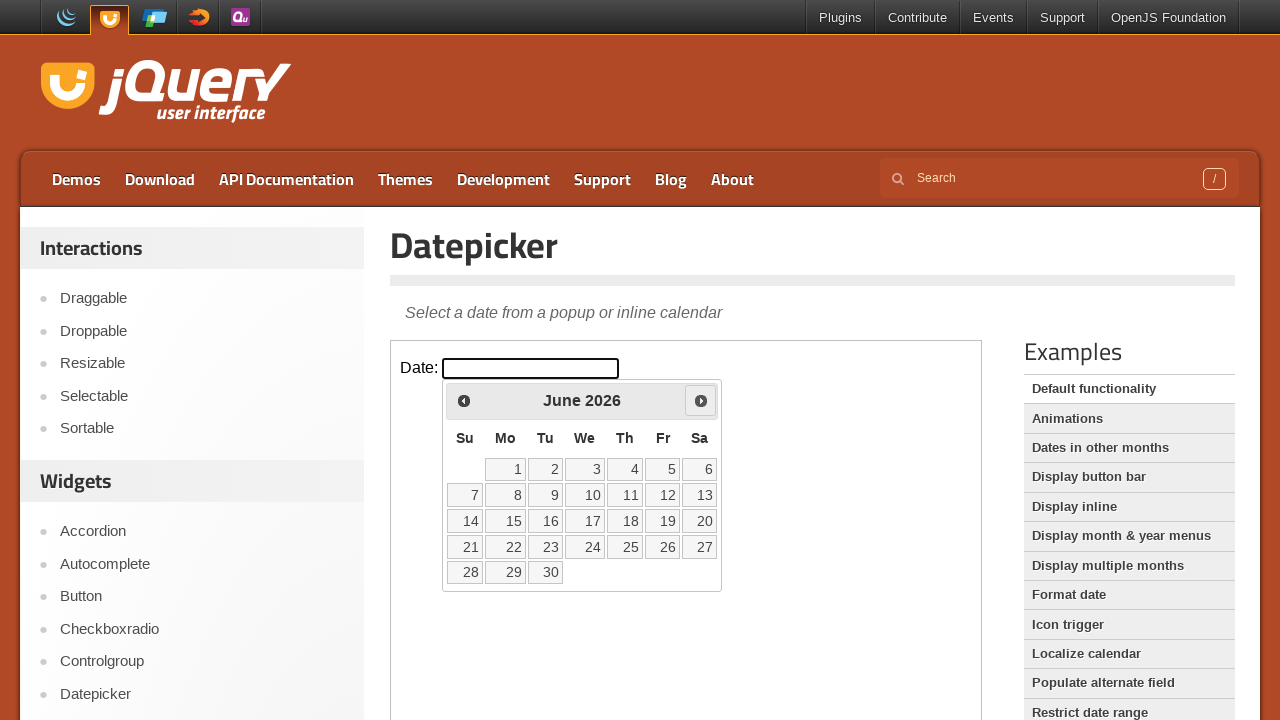

Clicked next month button to navigate forward at (701, 400) on .ui-icon.ui-icon-circle-triangle-e
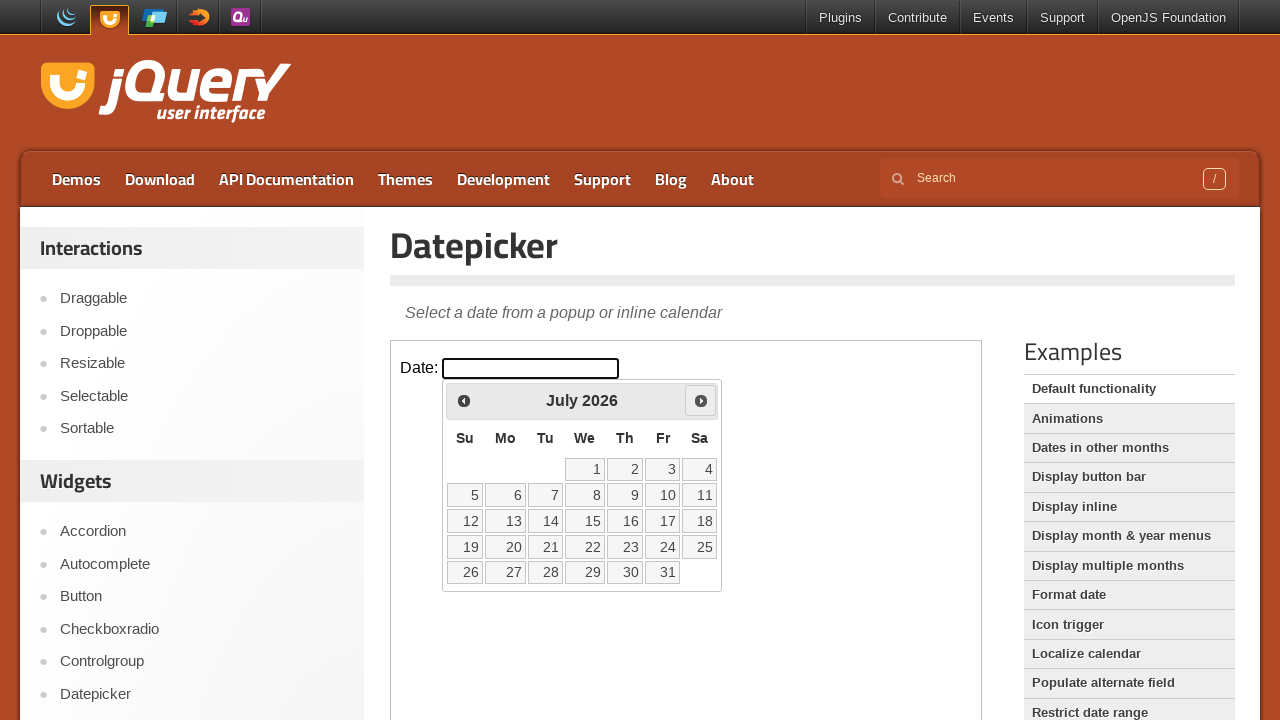

Clicked next month button to navigate forward at (701, 400) on .ui-icon.ui-icon-circle-triangle-e
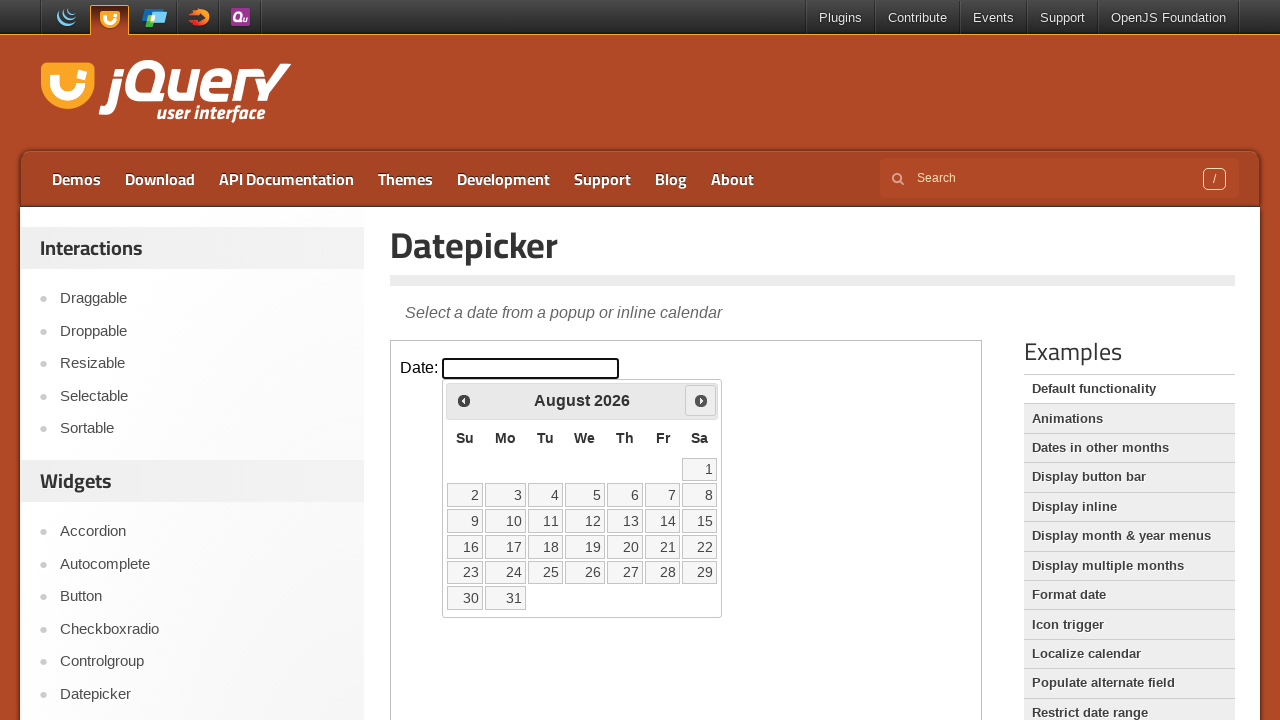

Selected day 3 from the datepicker calendar at (506, 495) on a:text('3')
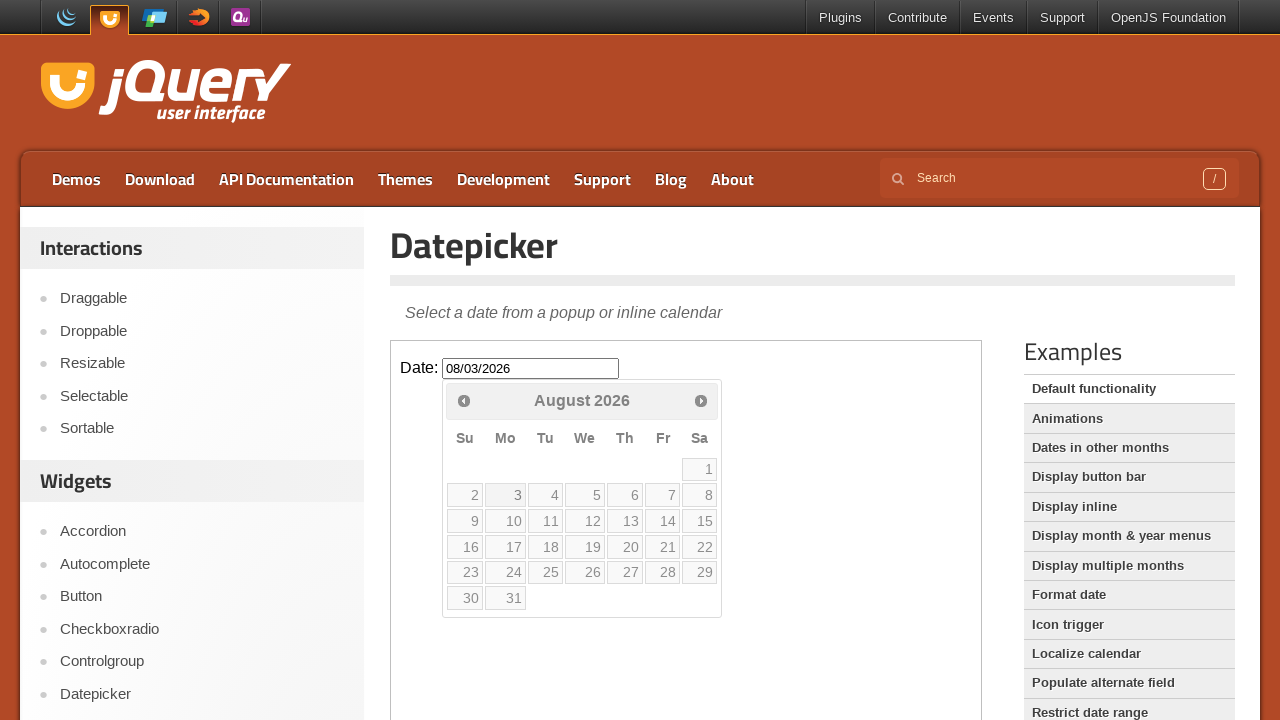

Retrieved selected date value: 08/03/2026
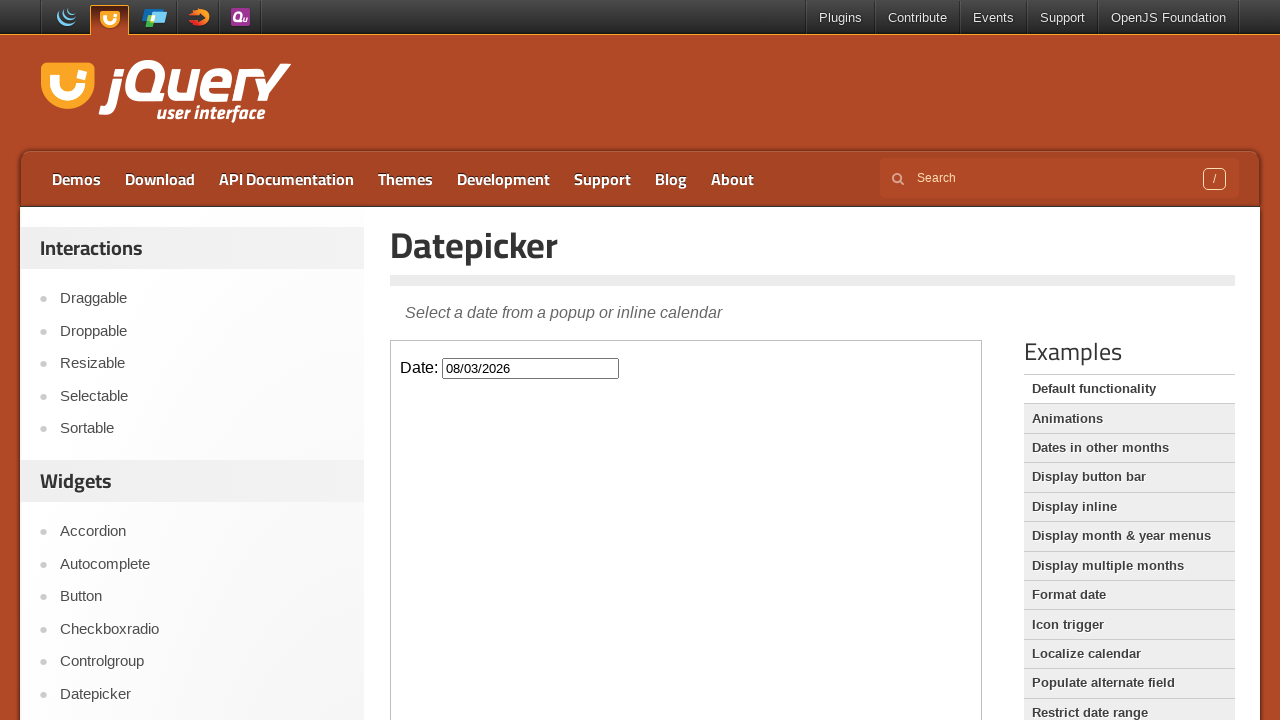

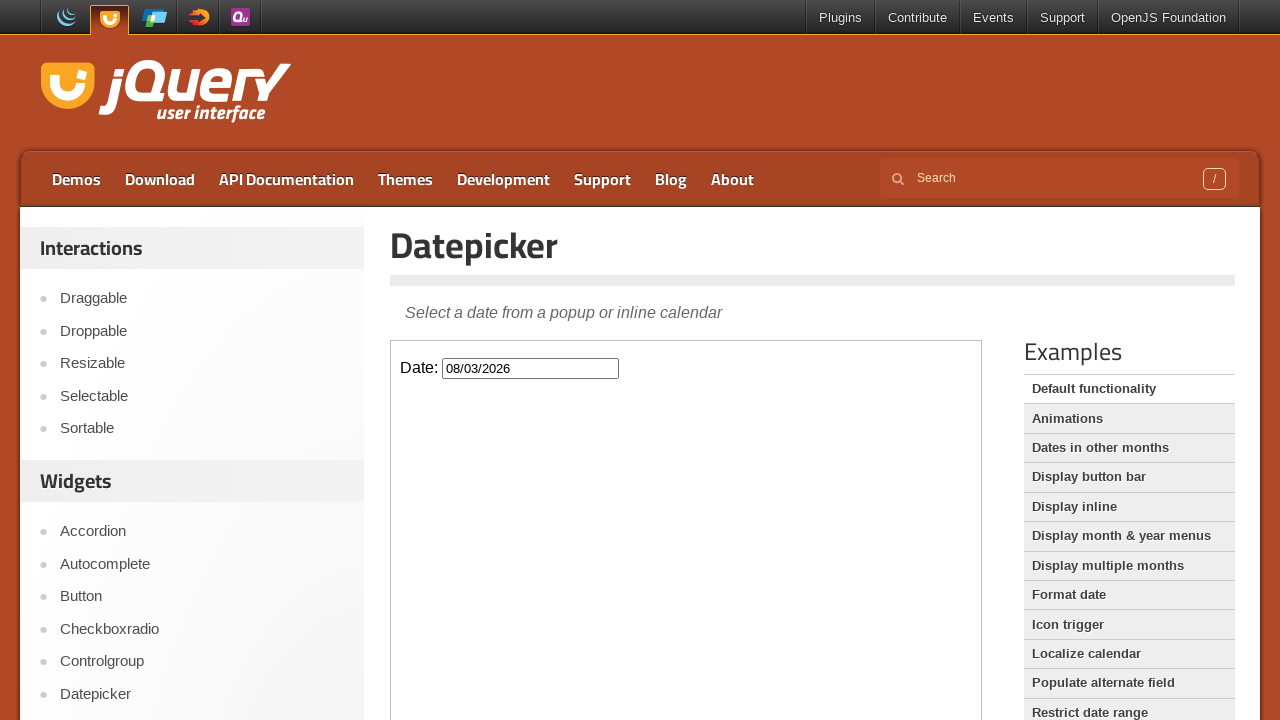